Checks that "France" is present in the country dropdown by iterating through all option elements

Starting URL: https://testautomationpractice.blogspot.com/

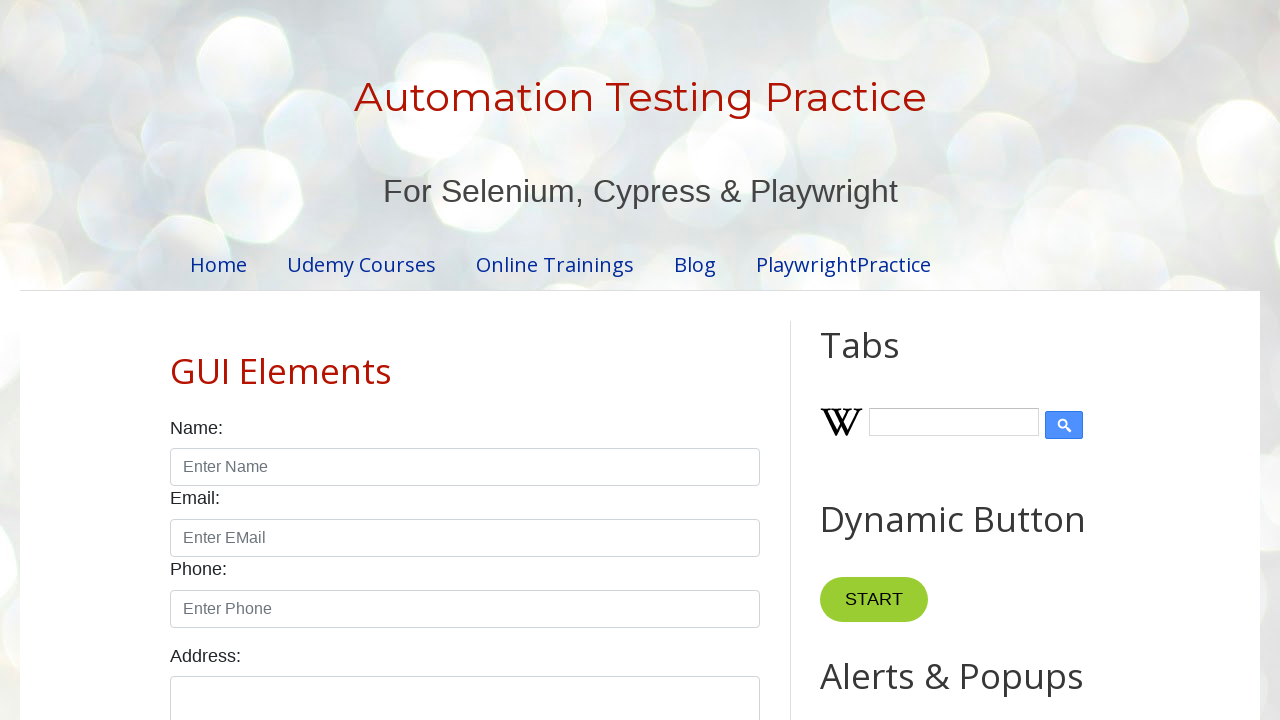

Retrieved all option elements from country dropdown
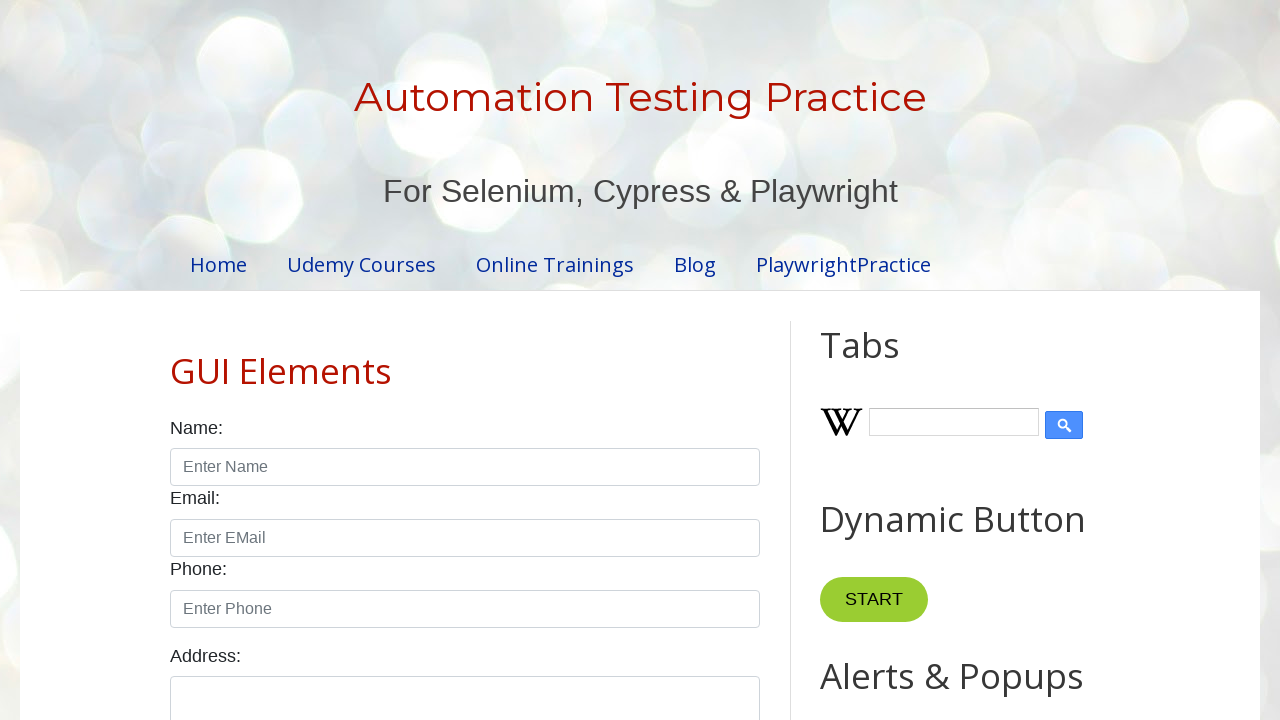

Retrieved text content from option: '
        United States
      '
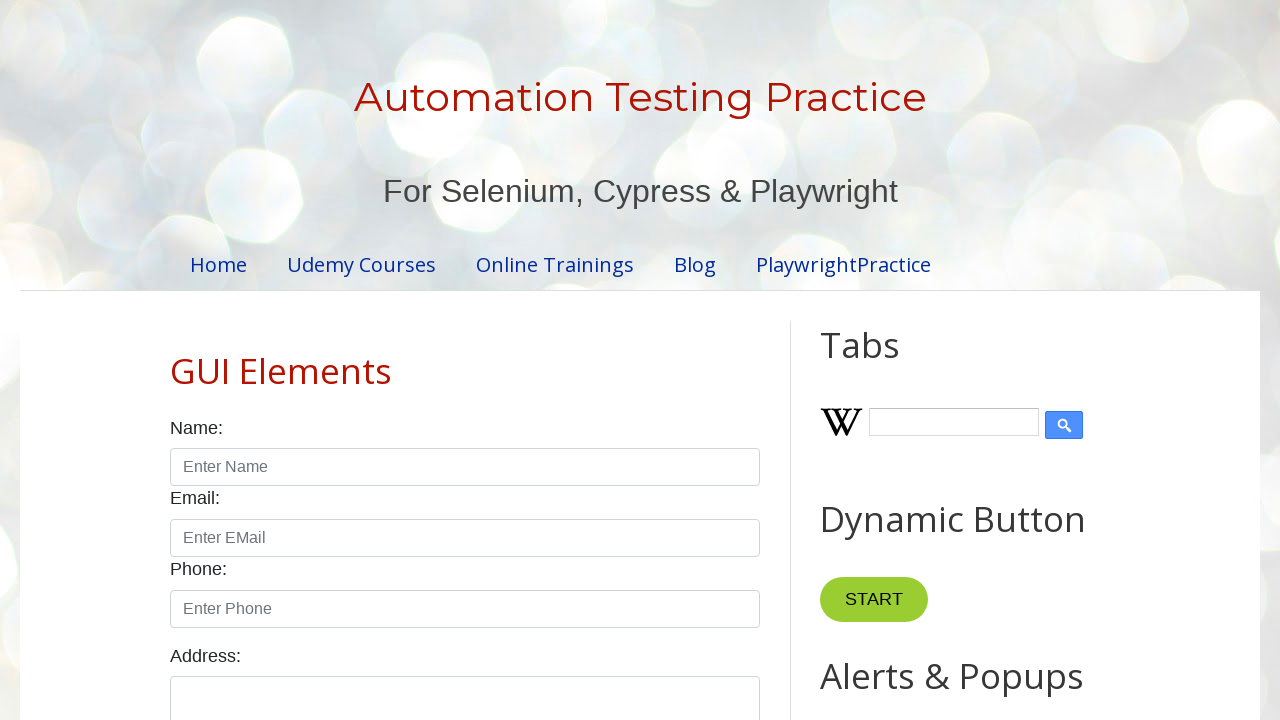

Retrieved text content from option: '
        Canada
      '
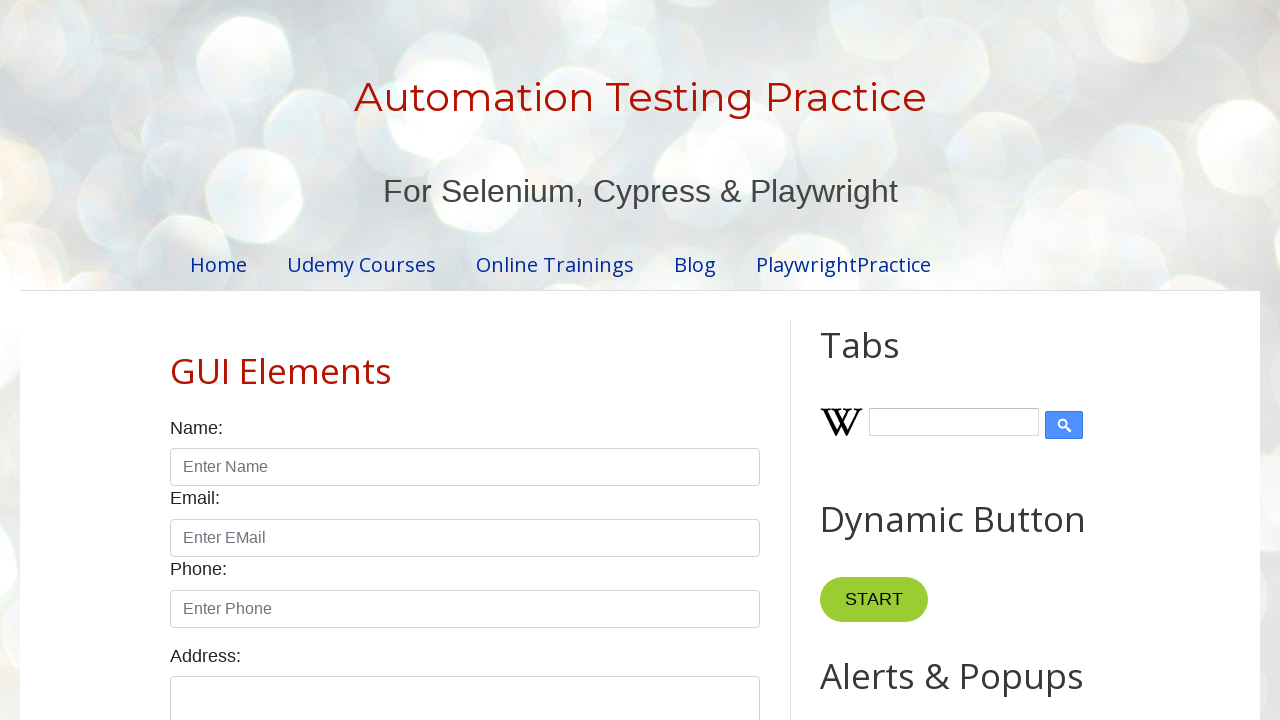

Retrieved text content from option: '
        United Kingdom
      '
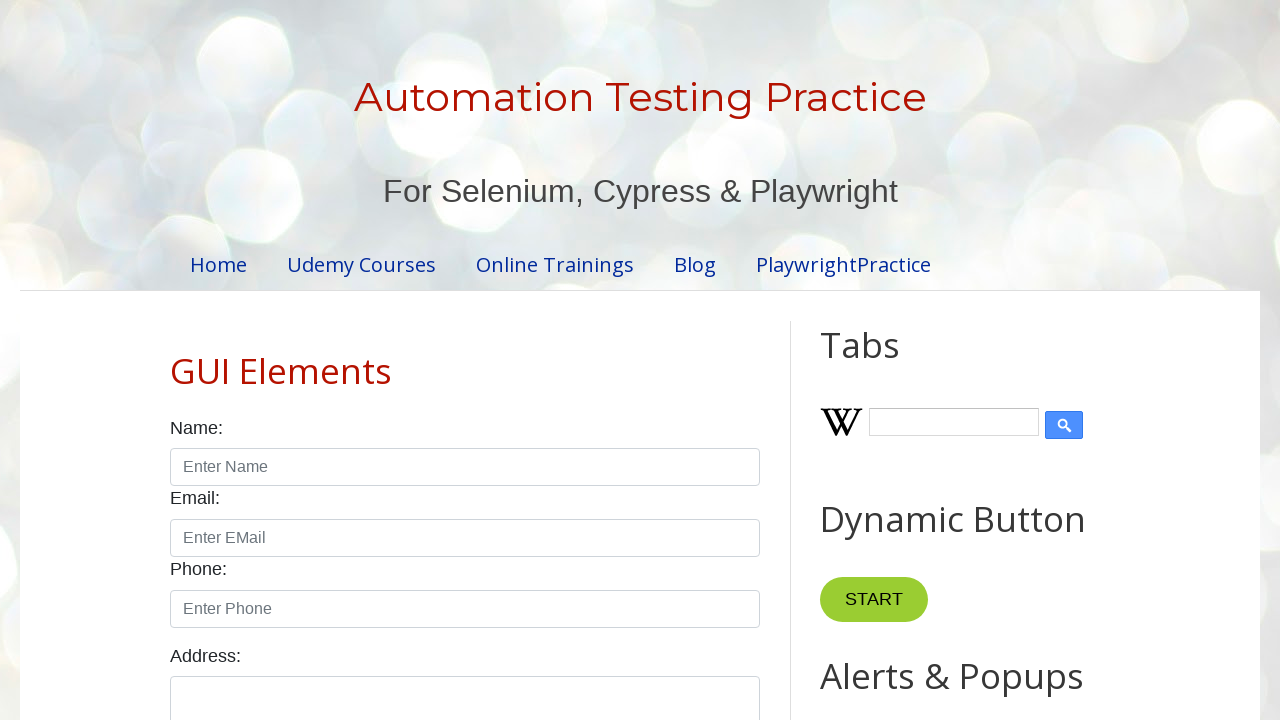

Retrieved text content from option: '
        Germany
      '
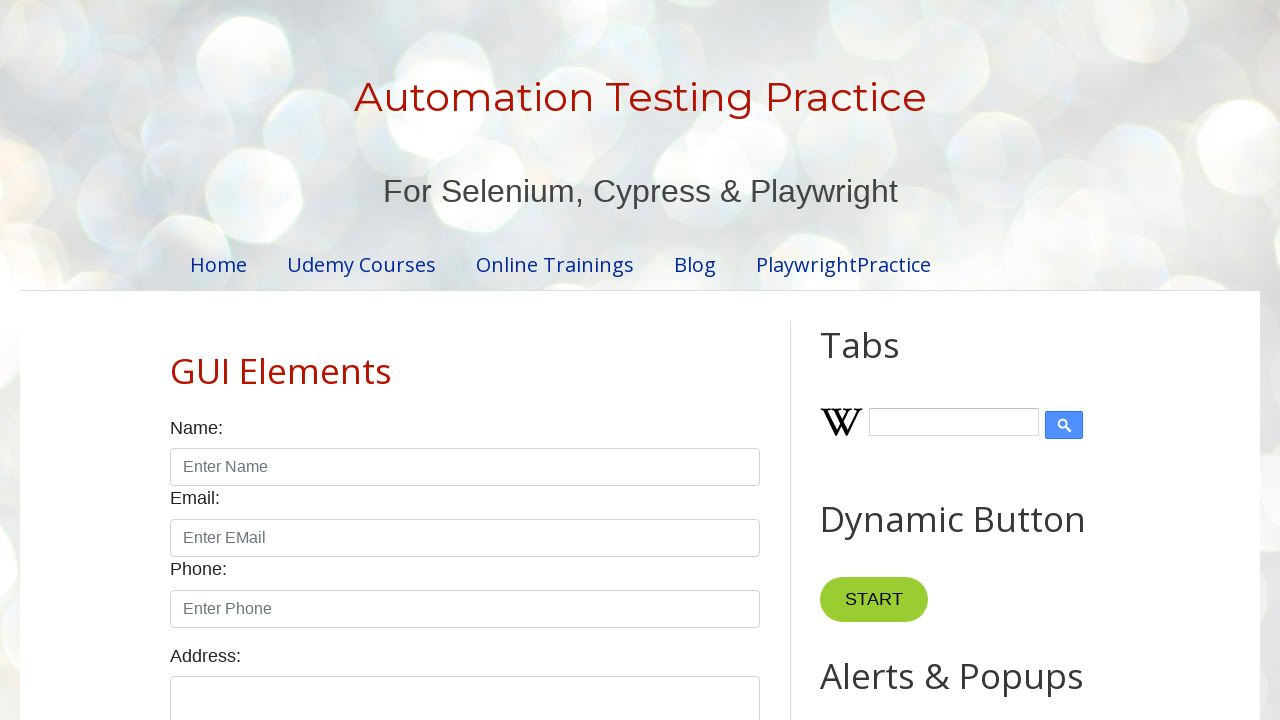

Retrieved text content from option: '
        France
      '
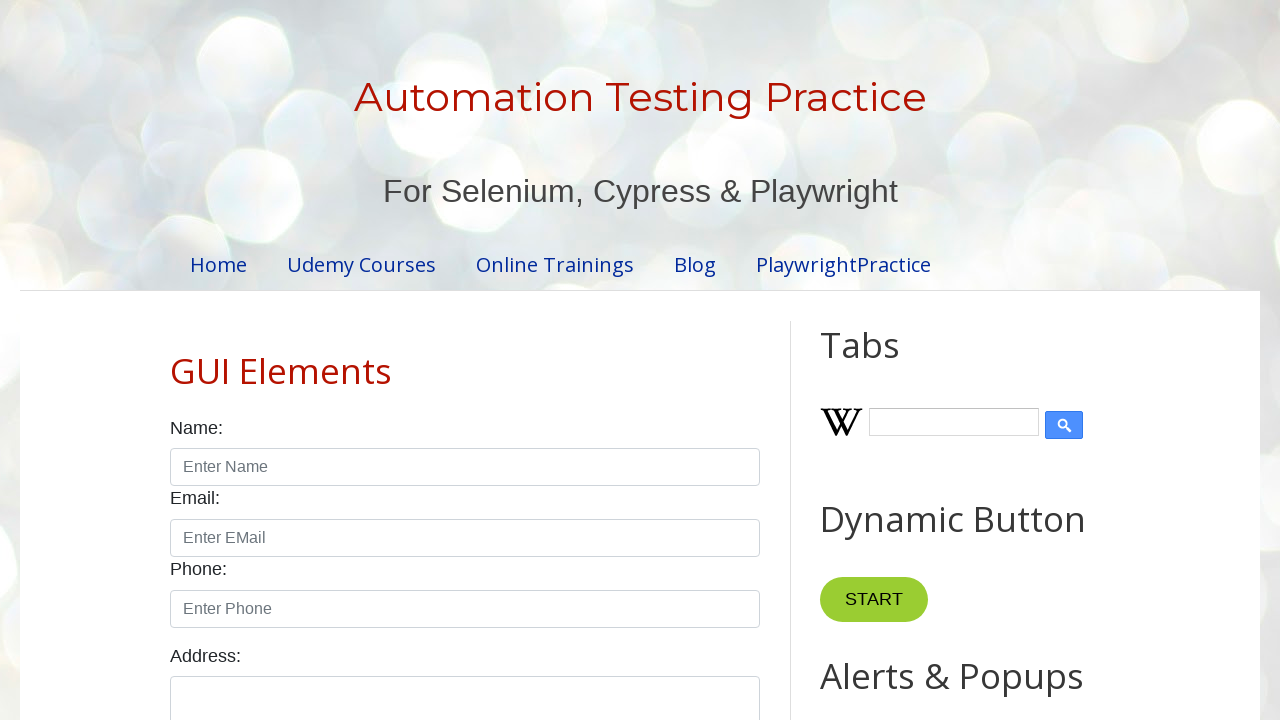

Found 'France' in dropdown options
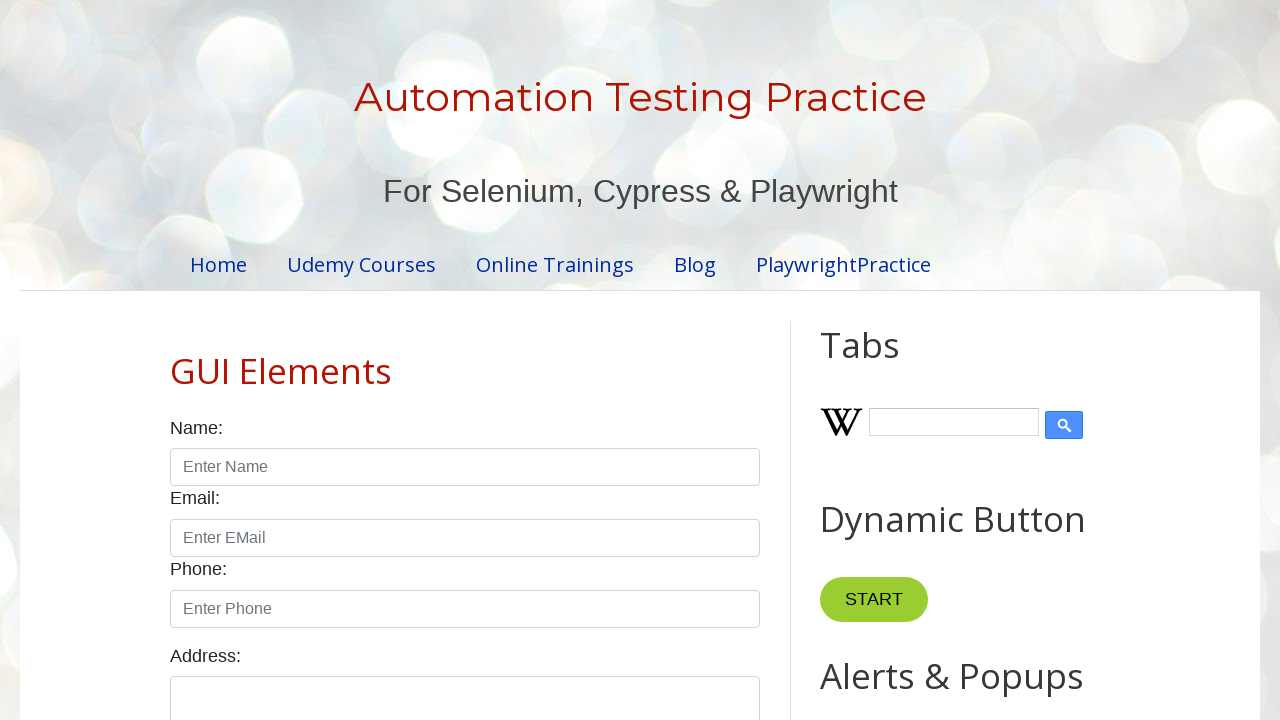

Assertion passed: 'France' is present in the country dropdown
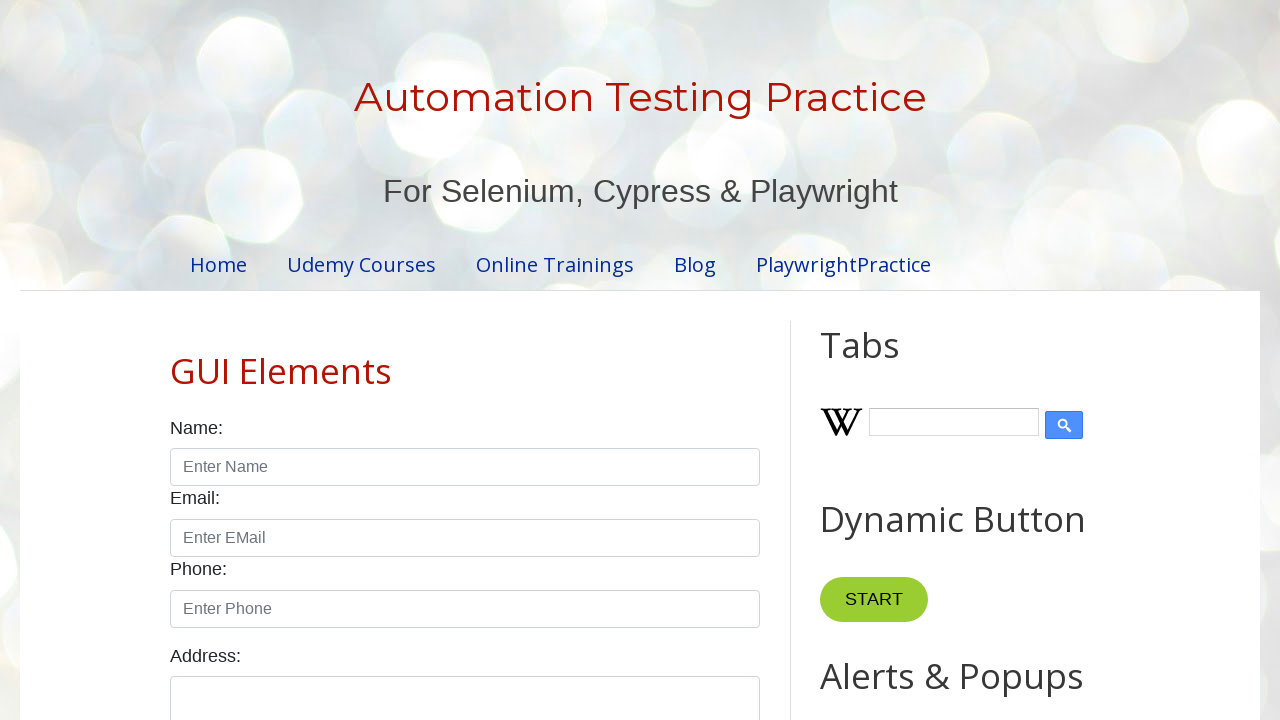

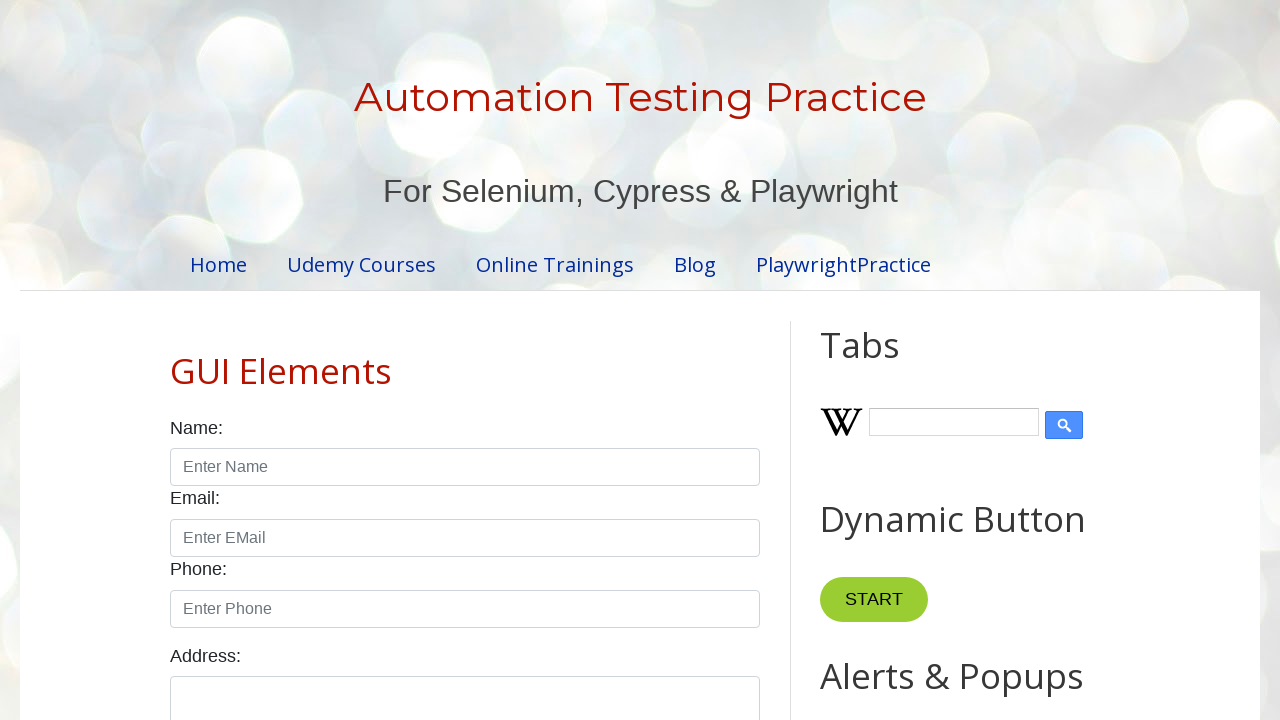